Tests selecting all content in CKEditor by sending keys and using Ctrl+A keyboard shortcut

Starting URL: http://yizeng.me/2014/01/31/test-wysiwyg-editors-using-selenium-webdriver/

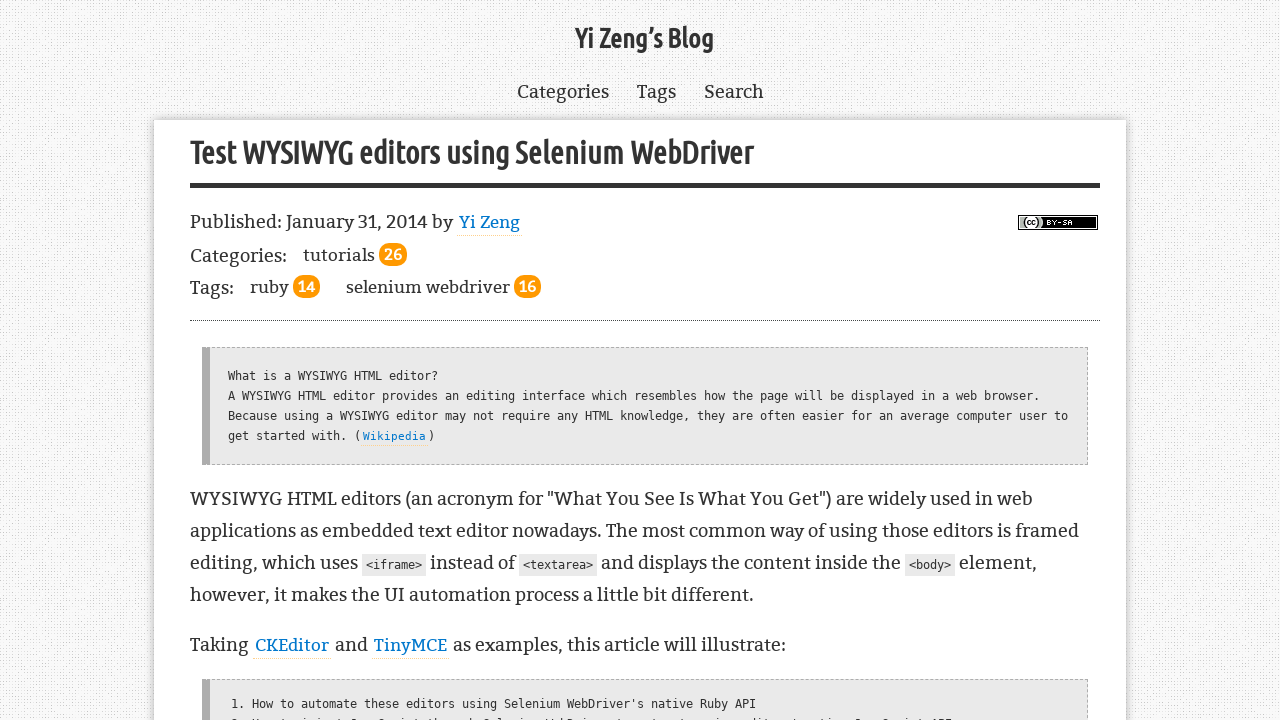

Located CKEditor iframe
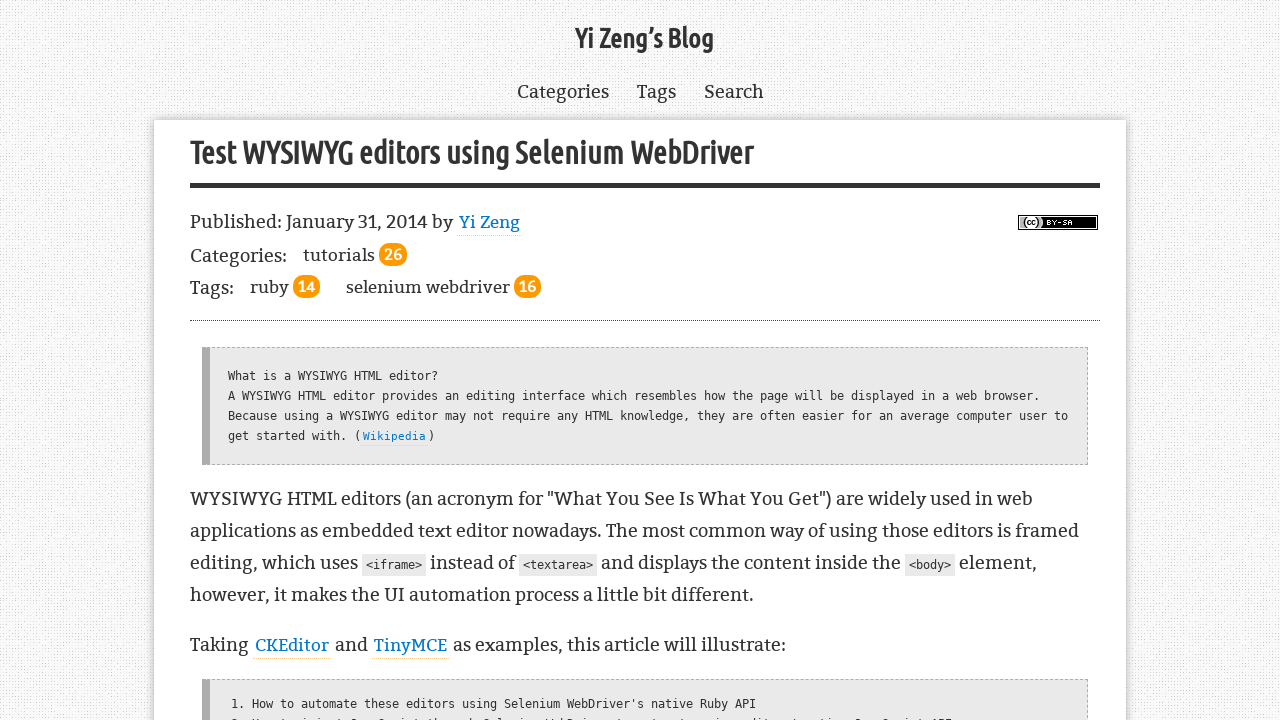

Located editor body element
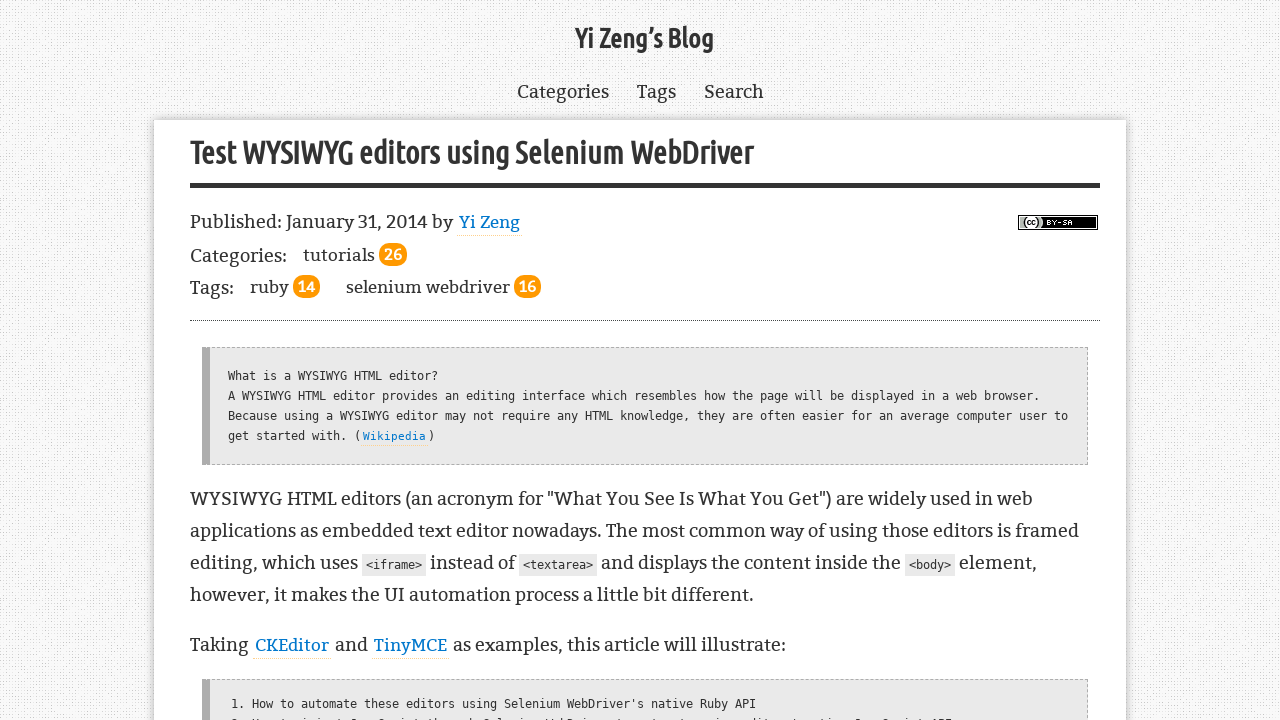

Filled editor with text 'Yi Zeng' on .cke_wysiwyg_frame >> internal:control=enter-frame >> body
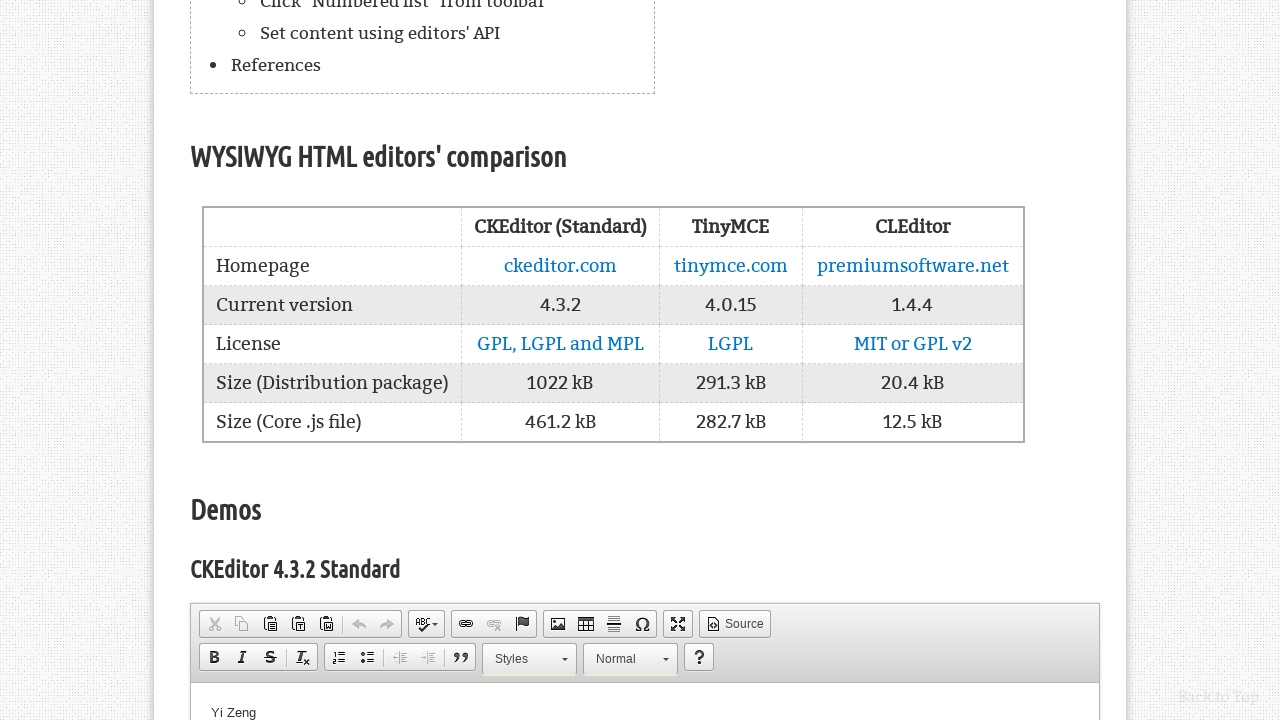

Clicked on editor body at (645, 710) on .cke_wysiwyg_frame >> internal:control=enter-frame >> body
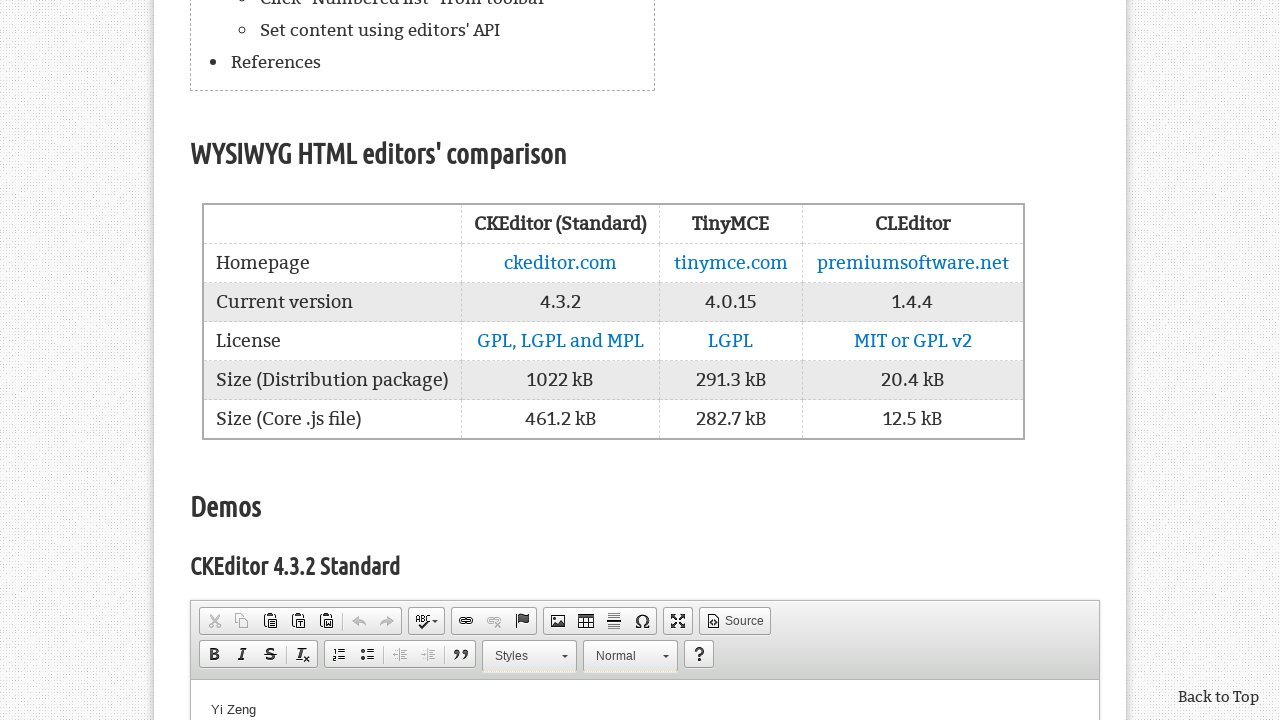

Pressed Ctrl+A to select all content in editor
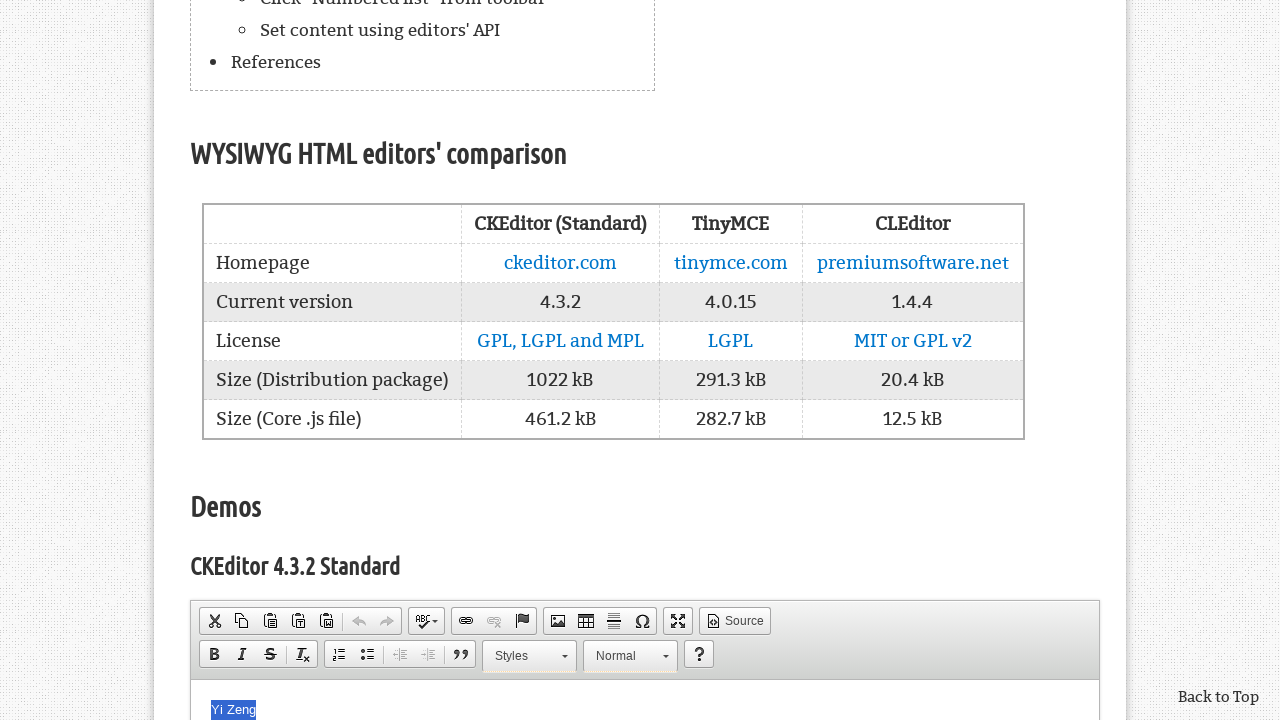

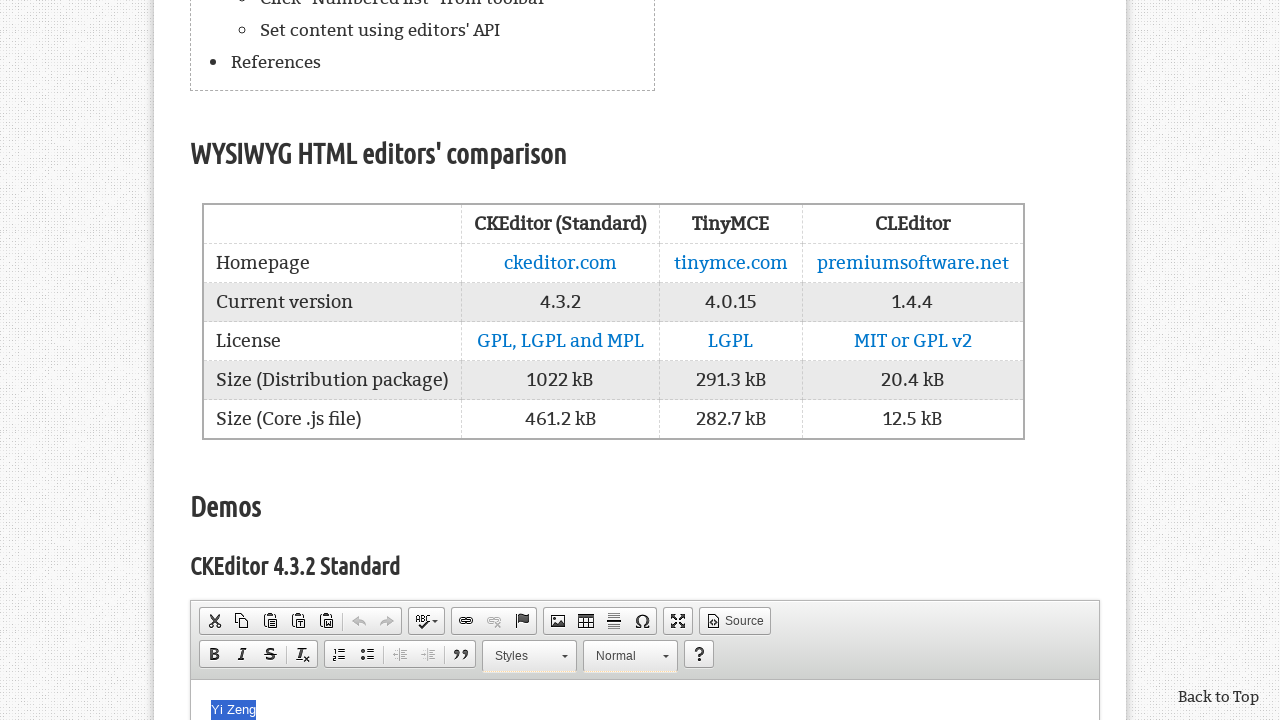